Tests the text box functionality on DemoQA by filling a username field and verifying the input value

Starting URL: https://demoqa.com/text-box

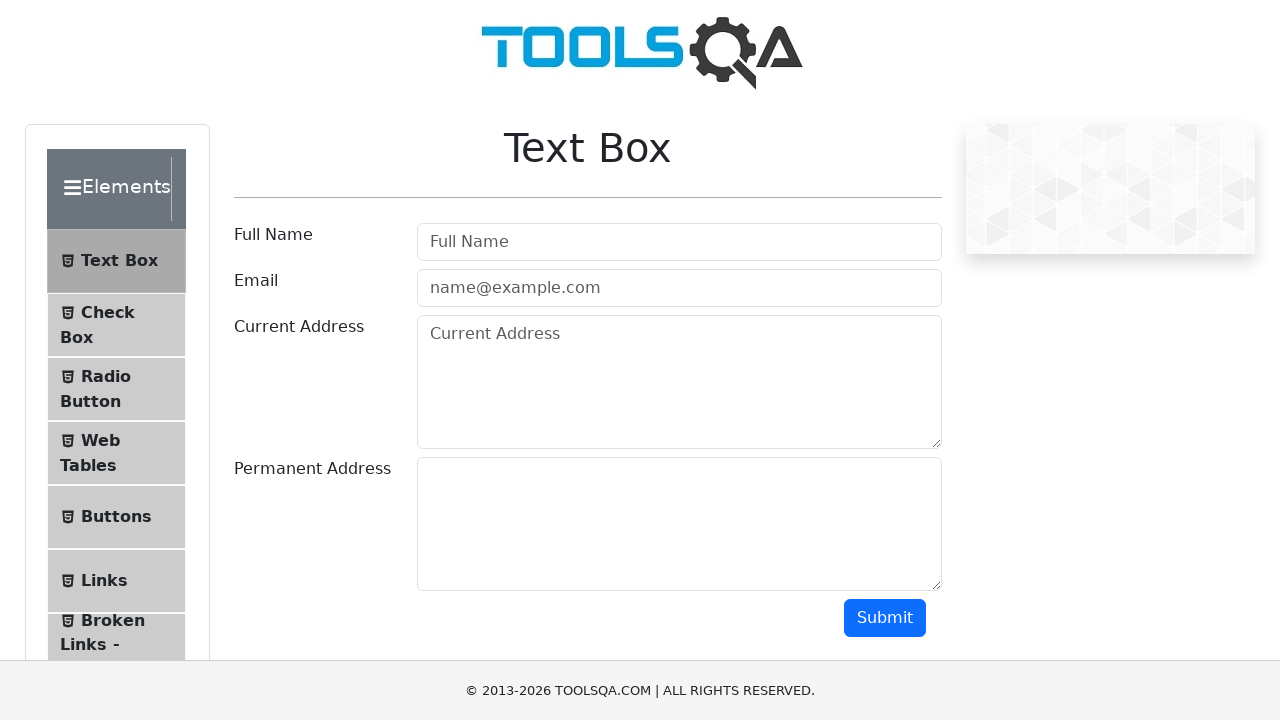

Filled username field with 'testQa' on #userName
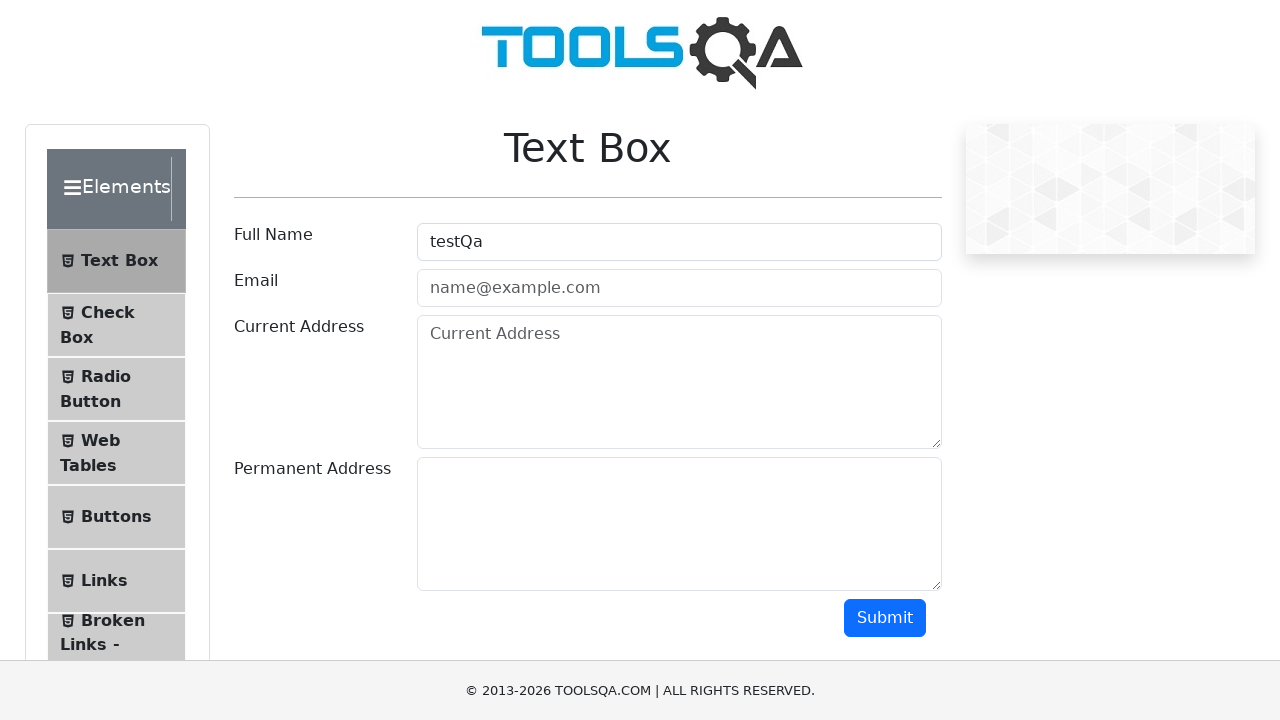

Verified username field contains 'testQa'
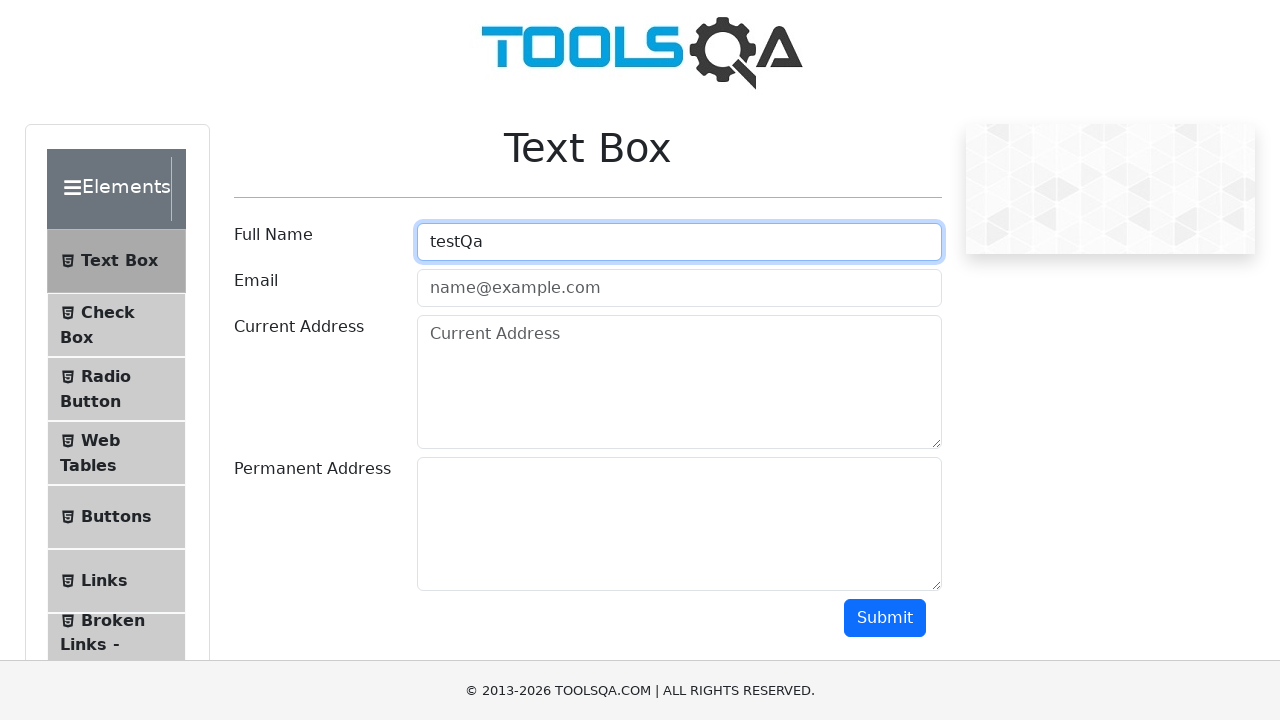

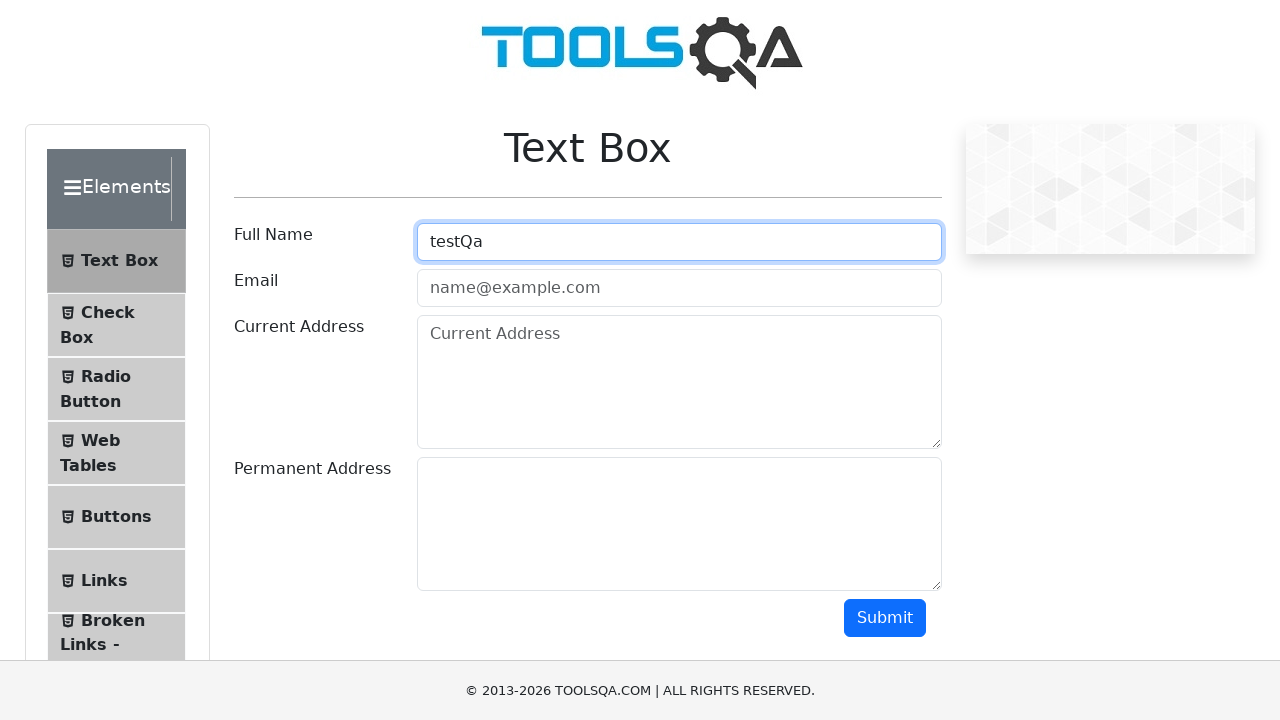